Tests handling of popup windows by clicking a link that opens a new window, switching to it, performing a search, and then working with links on the child page

Starting URL: https://skpatro.github.io/demo/links/

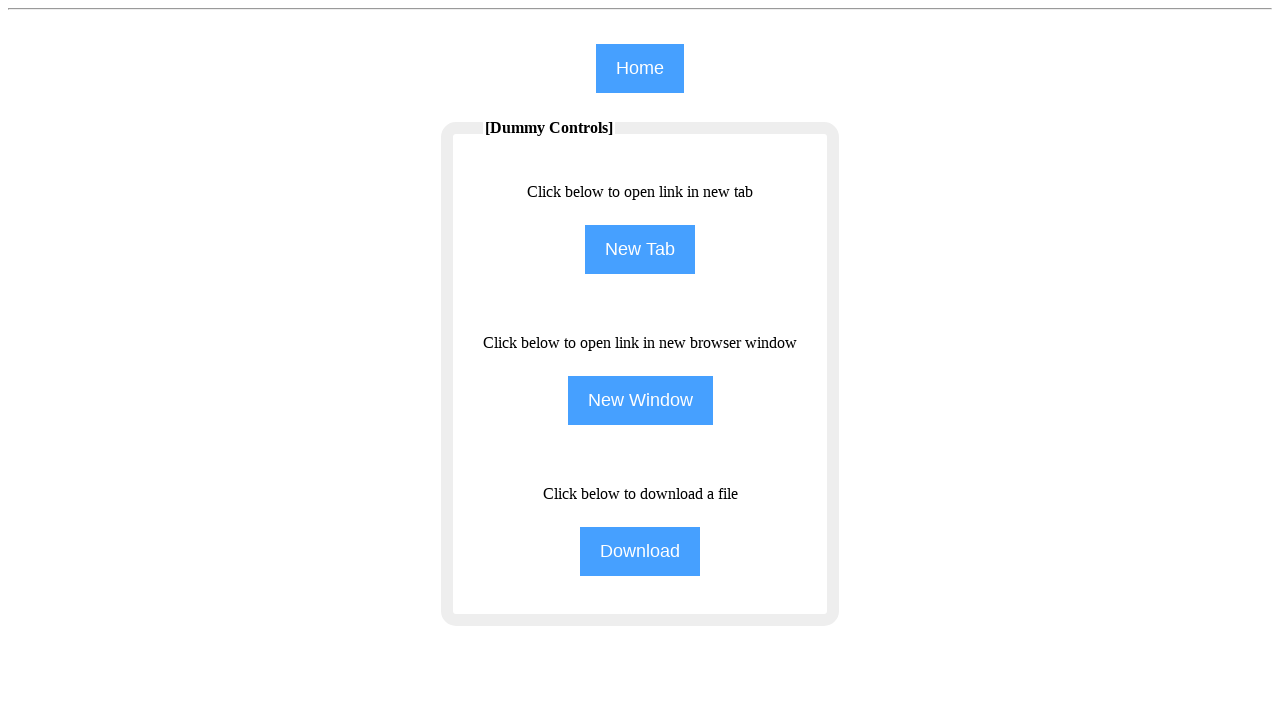

Clicked button to open new window/popup at (640, 400) on input[name='NewWindow']
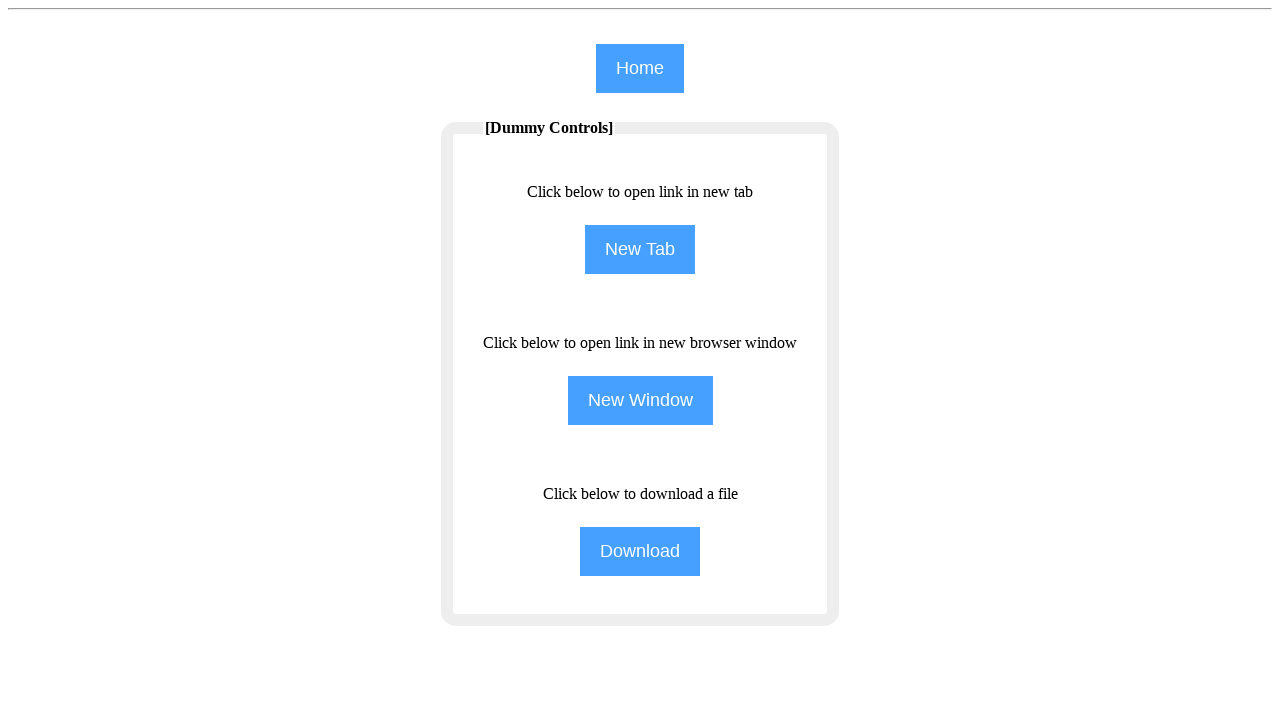

New popup window captured
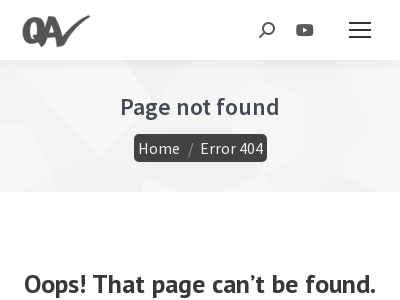

Waited for new page to fully load
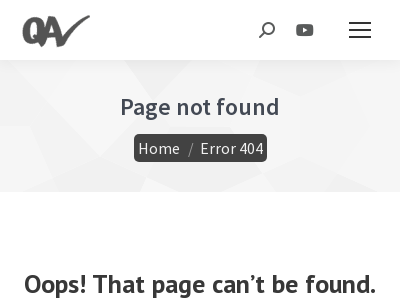

Filled search field with 'Selenium' on child page on #the7-search
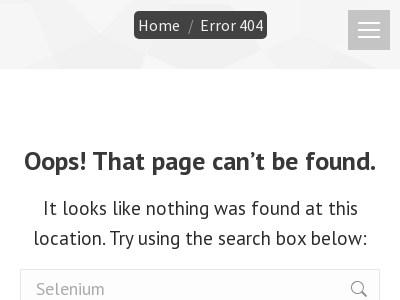

Retrieved all links from child page
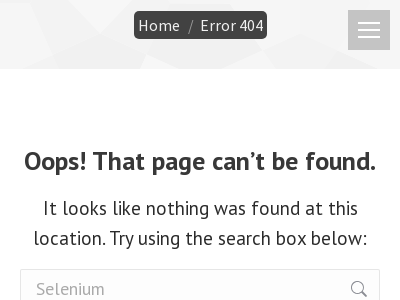

Printed text content of all 83 links found on child page
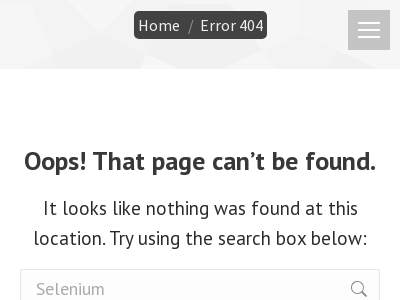

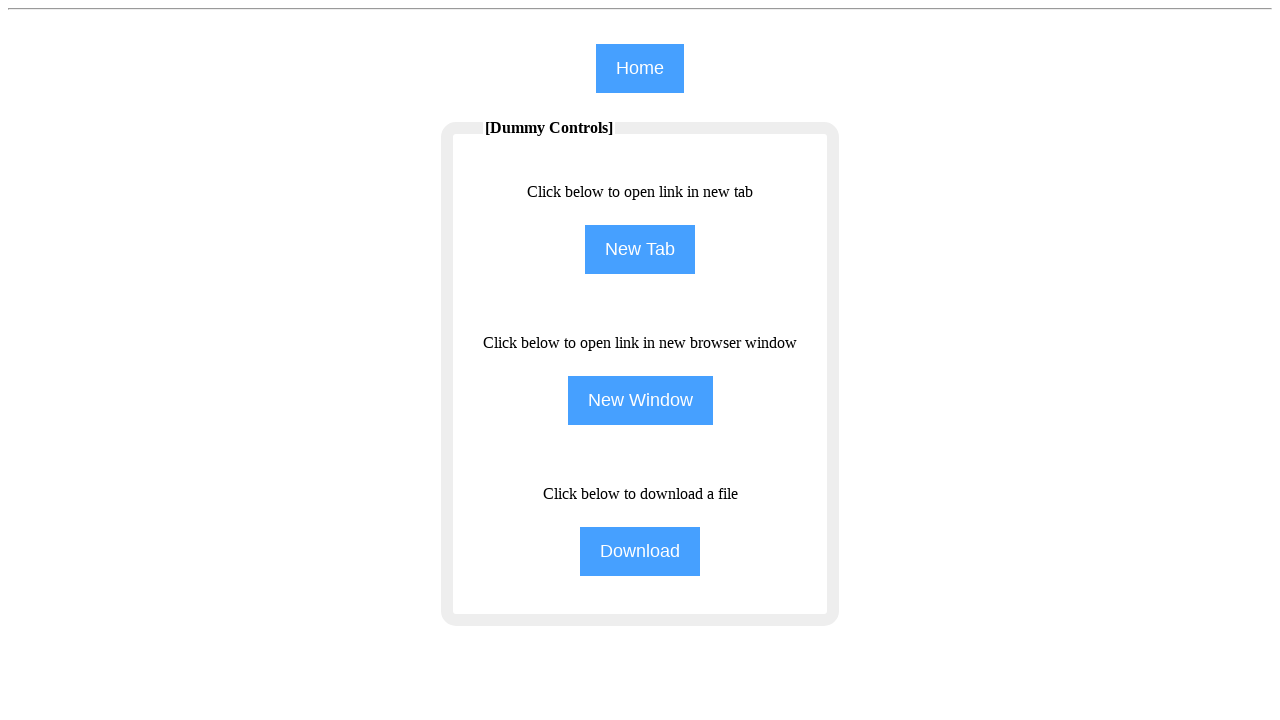